Tests that entered text is trimmed of whitespace when saving edits

Starting URL: https://demo.playwright.dev/todomvc

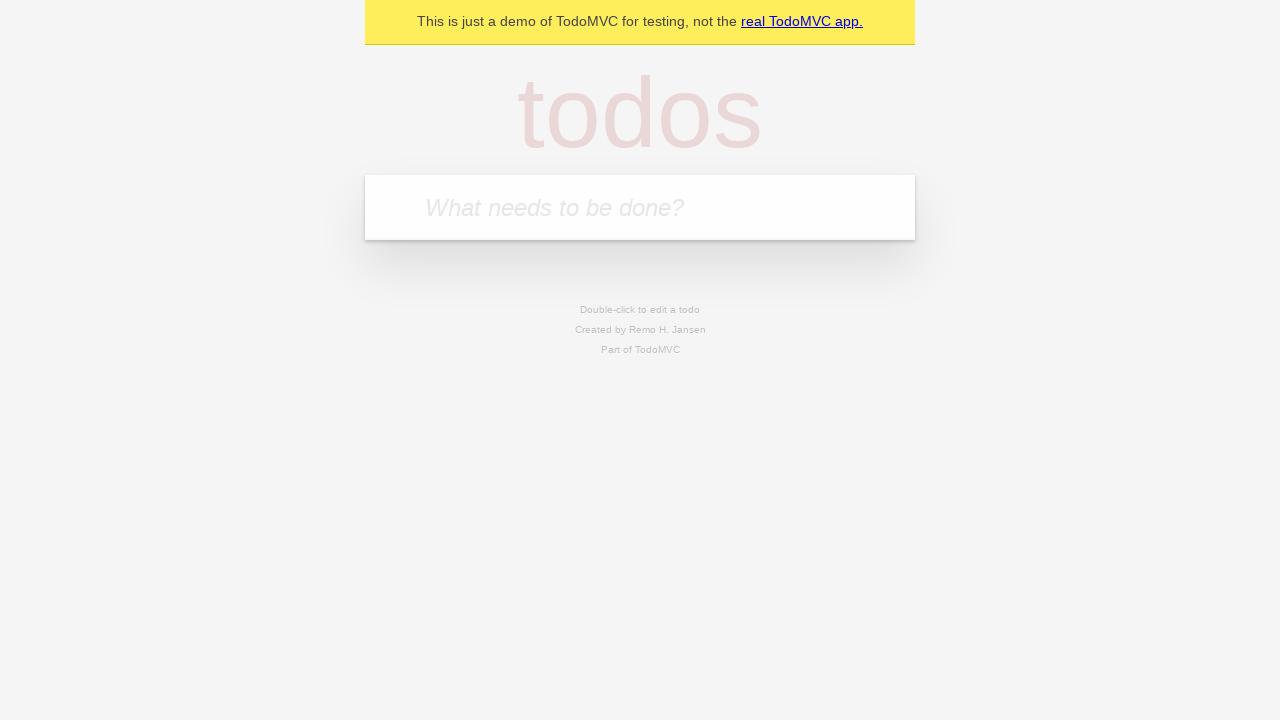

Filled new todo input with 'watch monty python' on internal:attr=[placeholder="What needs to be done?"i]
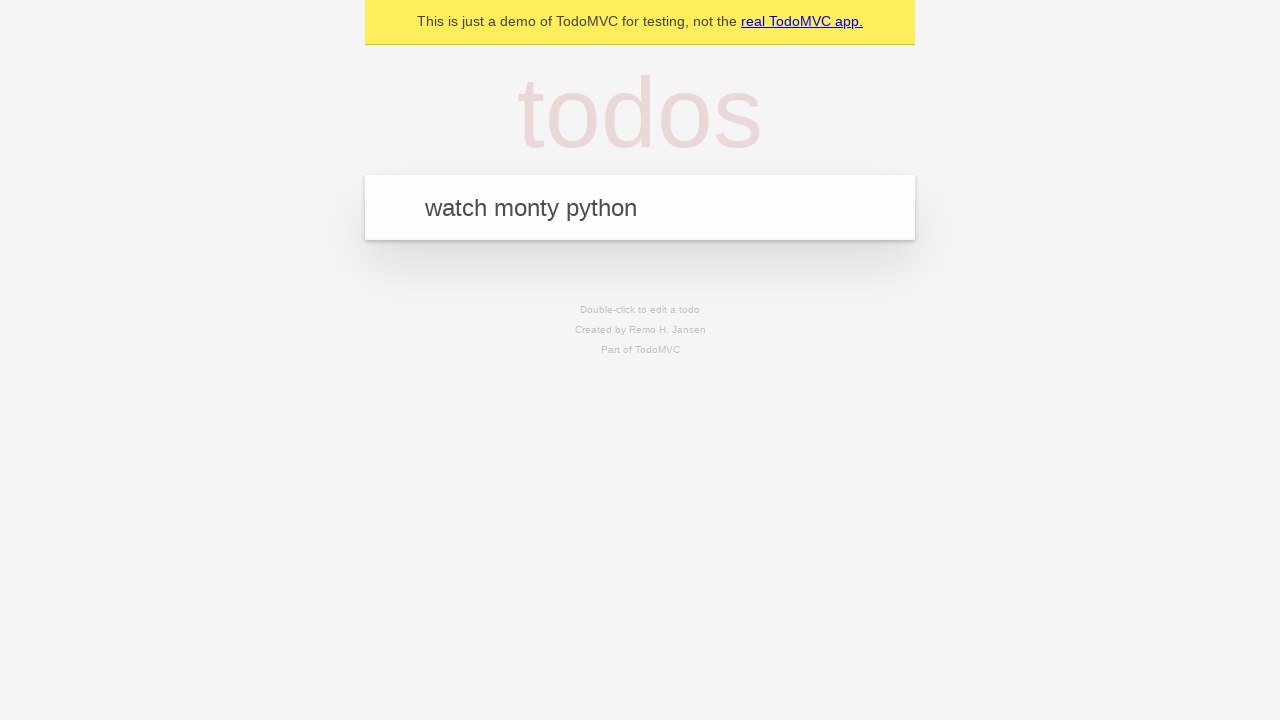

Pressed Enter to create todo 'watch monty python' on internal:attr=[placeholder="What needs to be done?"i]
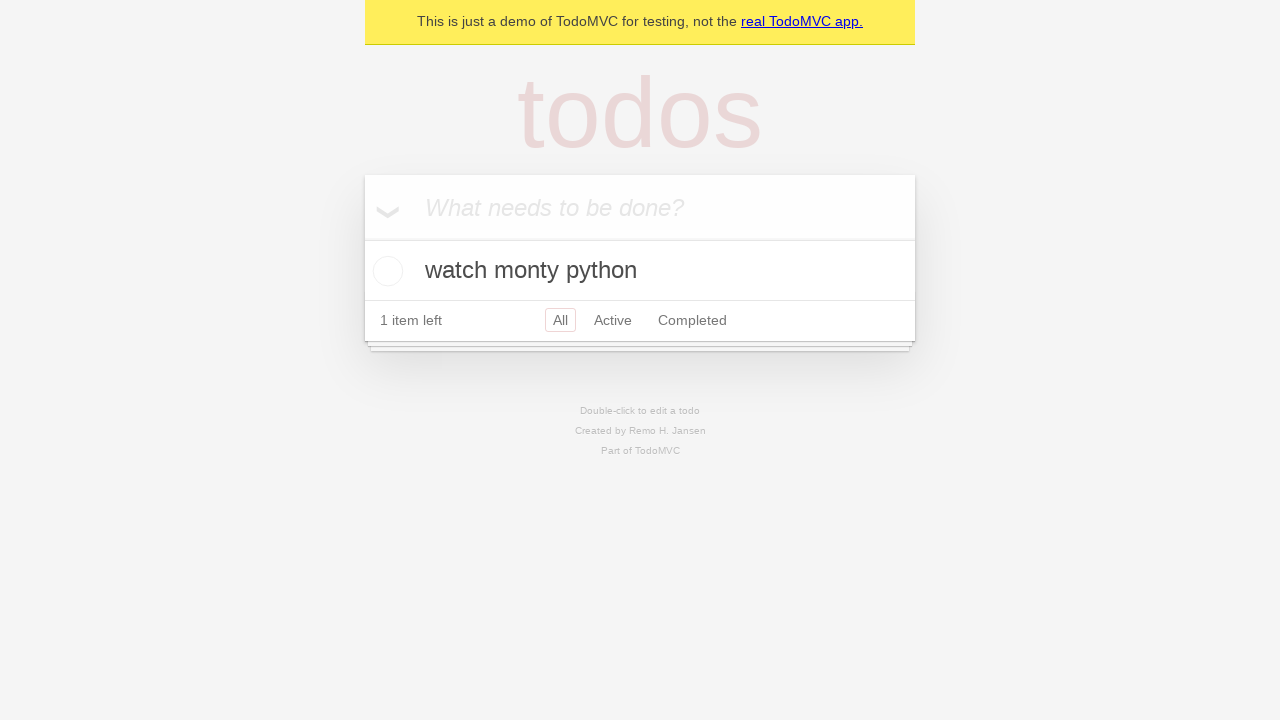

Filled new todo input with 'feed the cat' on internal:attr=[placeholder="What needs to be done?"i]
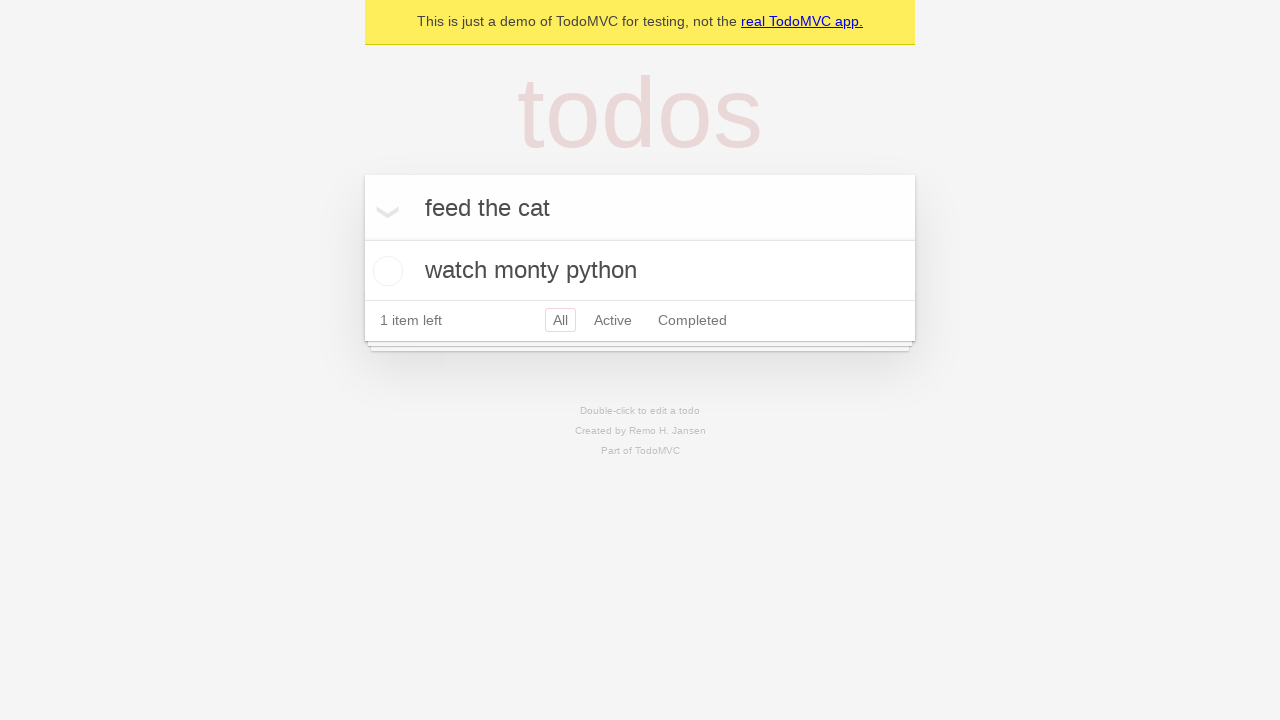

Pressed Enter to create todo 'feed the cat' on internal:attr=[placeholder="What needs to be done?"i]
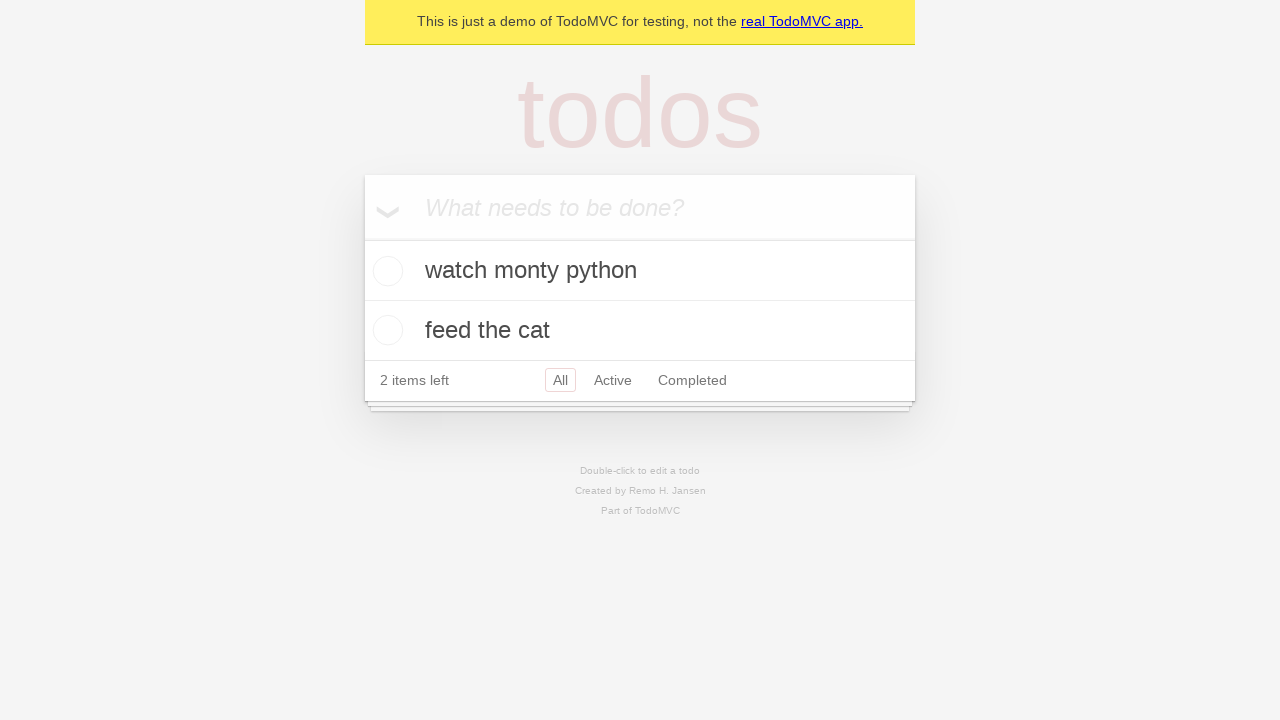

Filled new todo input with 'book a doctors appointment' on internal:attr=[placeholder="What needs to be done?"i]
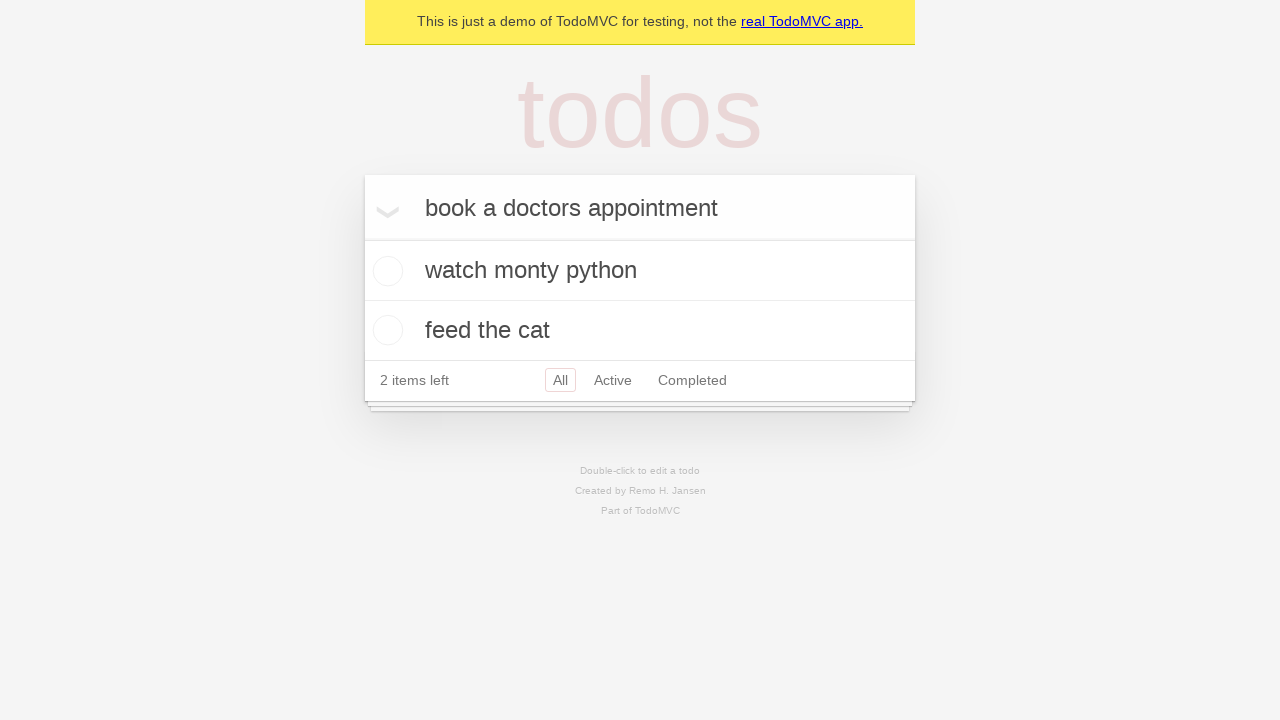

Pressed Enter to create todo 'book a doctors appointment' on internal:attr=[placeholder="What needs to be done?"i]
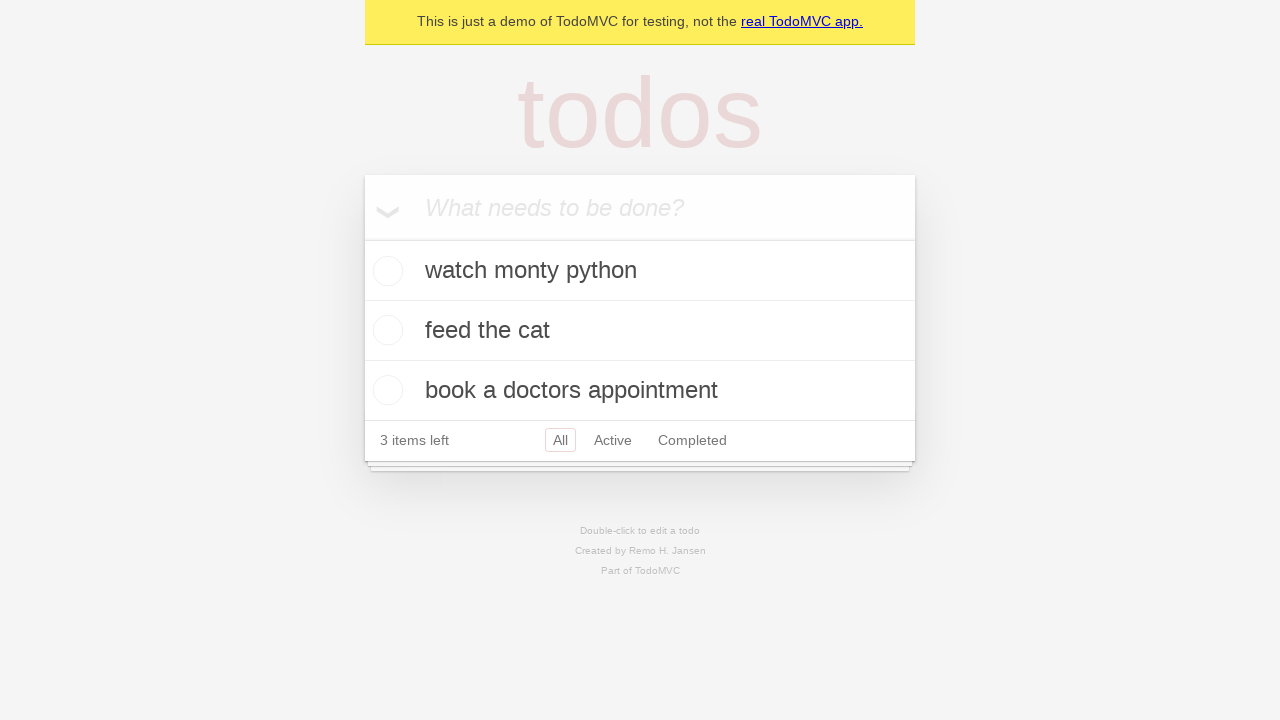

Located all todo items
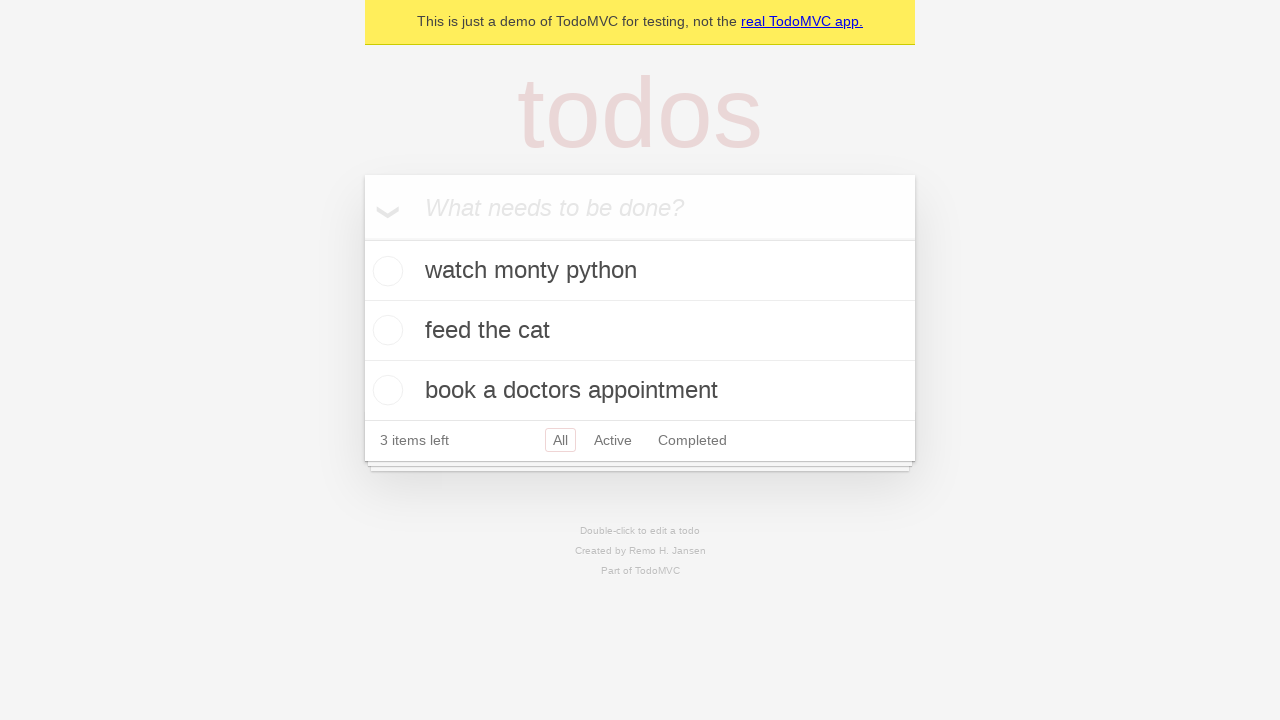

Double-clicked second todo item to enter edit mode at (640, 331) on internal:testid=[data-testid="todo-item"s] >> nth=1
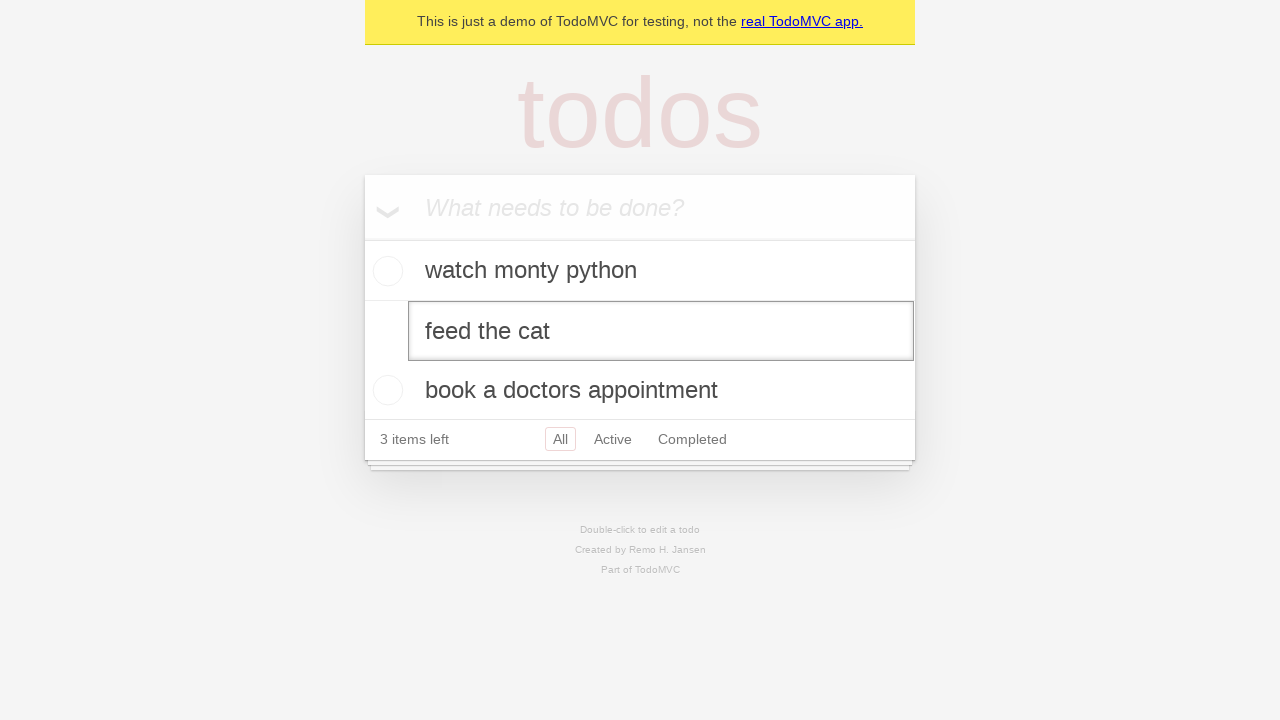

Filled edit field with text containing leading and trailing whitespace on internal:testid=[data-testid="todo-item"s] >> nth=1 >> internal:role=textbox[nam
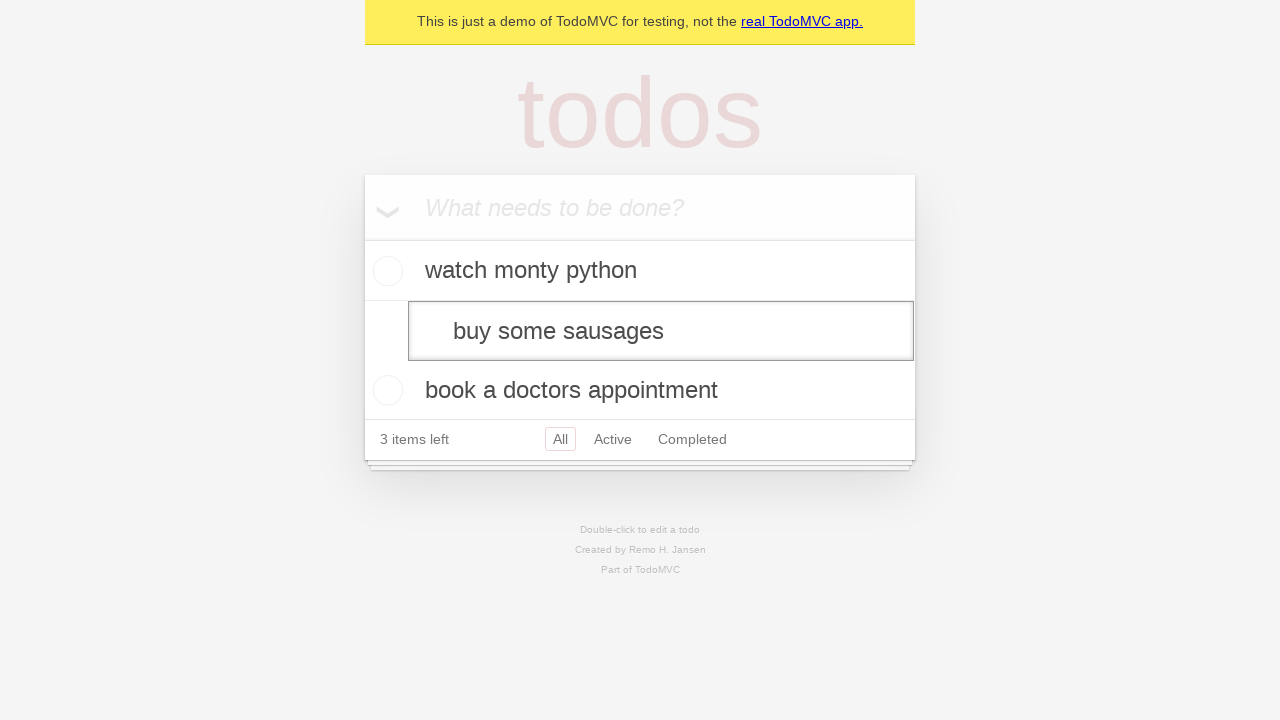

Pressed Enter to save edited todo, confirming whitespace is trimmed on internal:testid=[data-testid="todo-item"s] >> nth=1 >> internal:role=textbox[nam
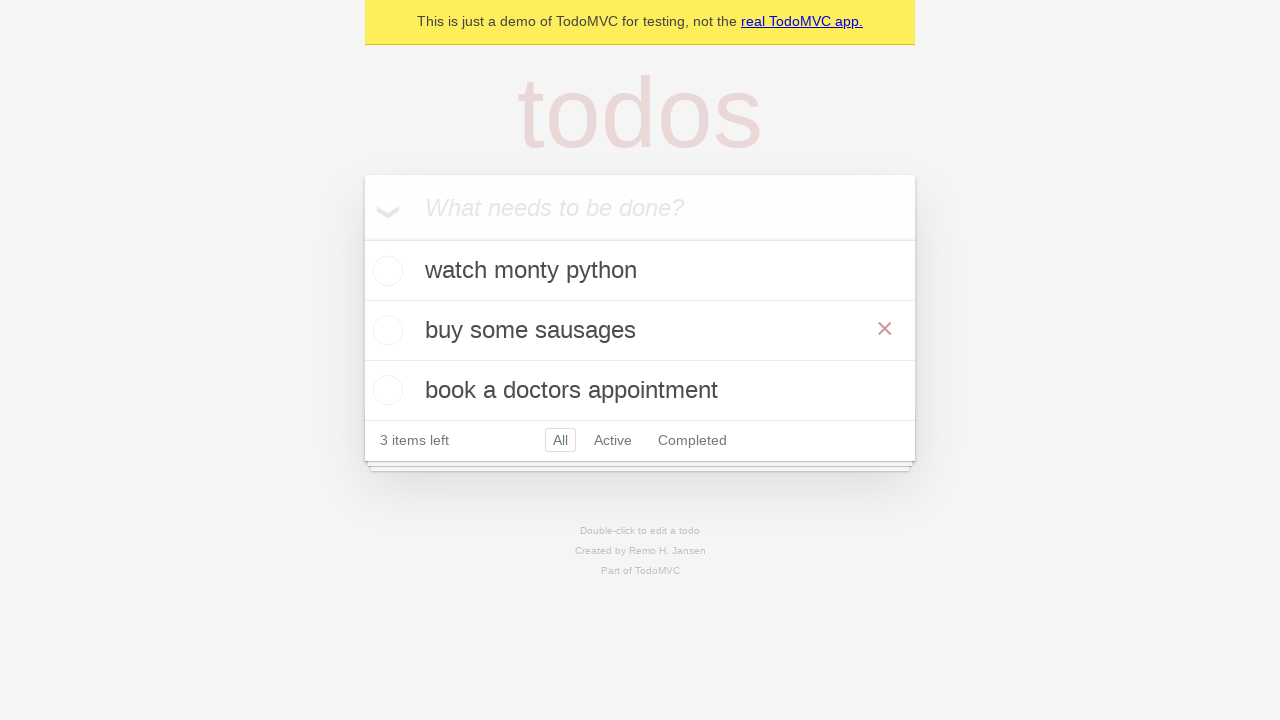

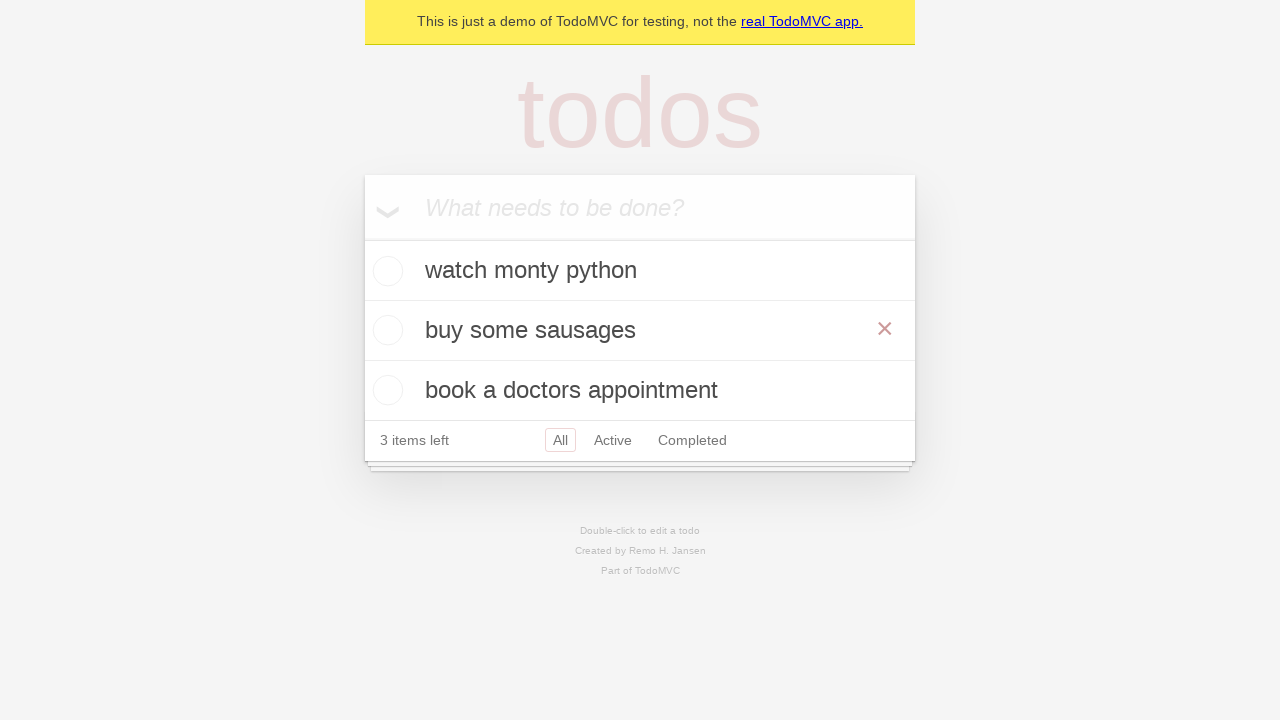